Tests form input by clicking on form groups and typing text into username and password fields without actually logging in

Starting URL: https://www.saucedemo.com/

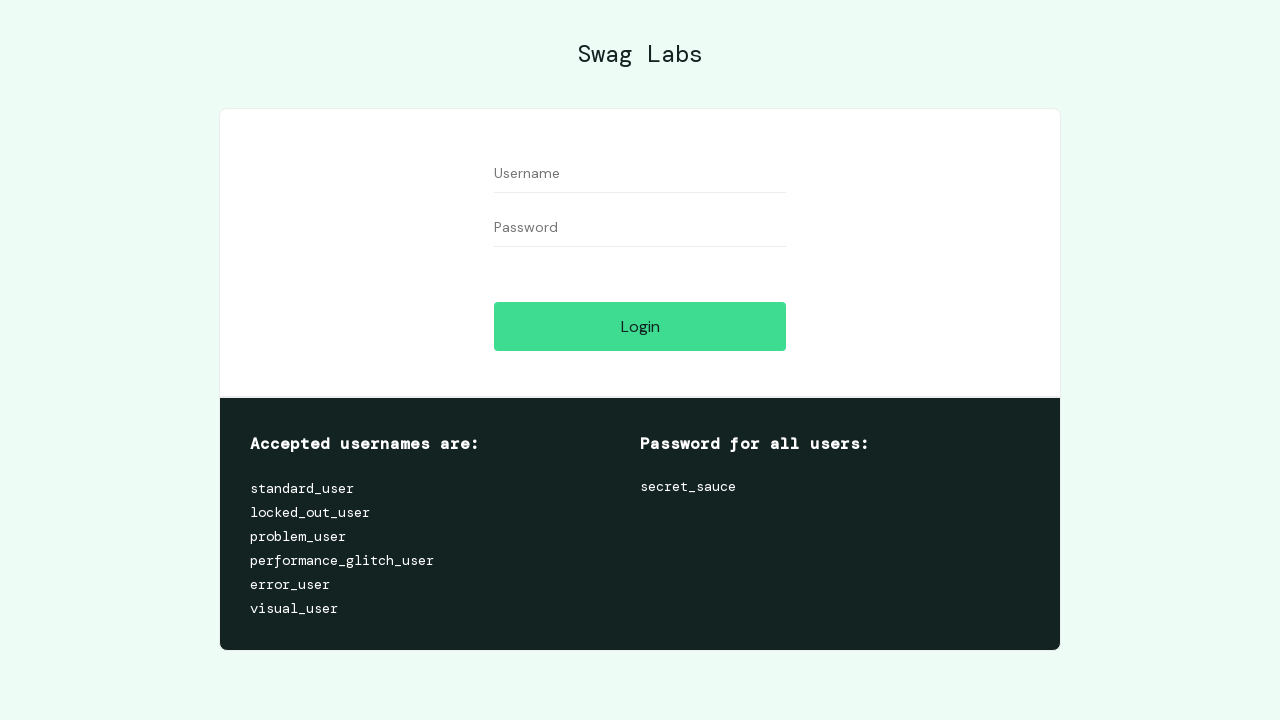

Clicked on form group containing username field at (640, 174) on .form_group >> internal:has="#user-name"
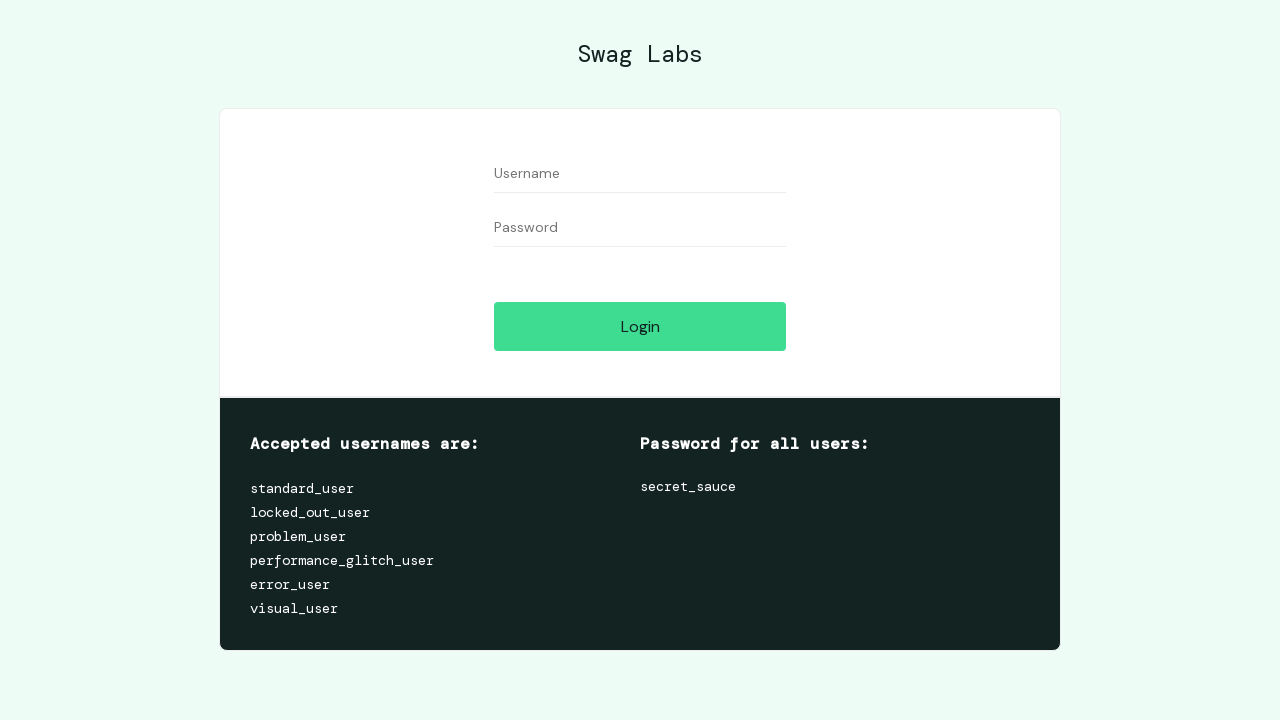

Typed 'Learning Playwright!' into username field on .form_group >> internal:has="#user-name"
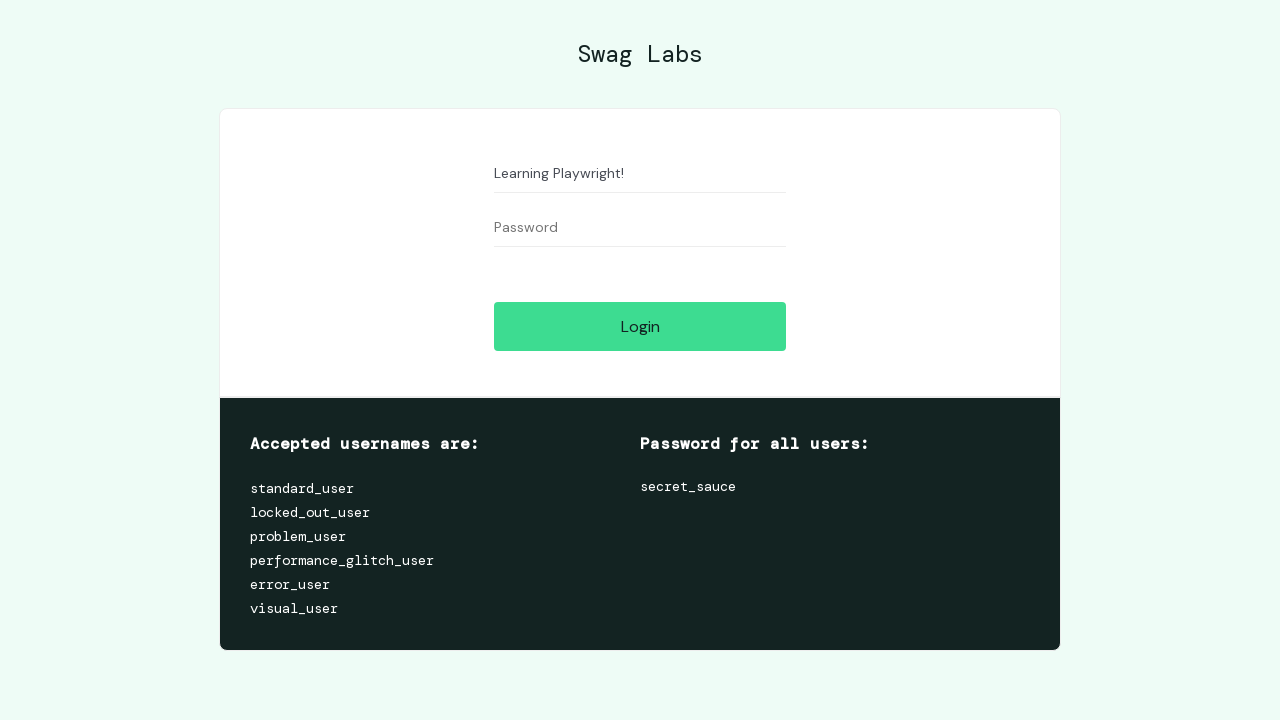

Clicked on form group containing password field at (640, 228) on .form_group >> internal:has-not="#user-name"
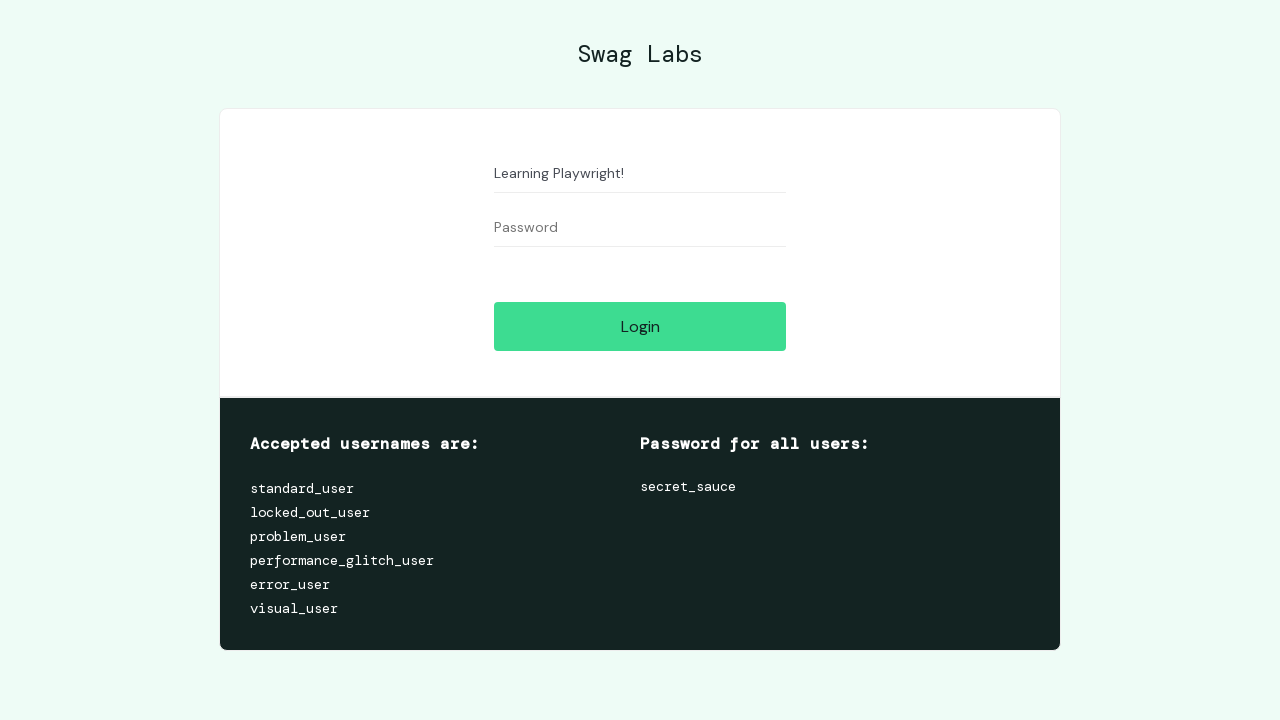

Typed 'learning playwright!!' into password field on .form_group >> internal:has-not="#user-name"
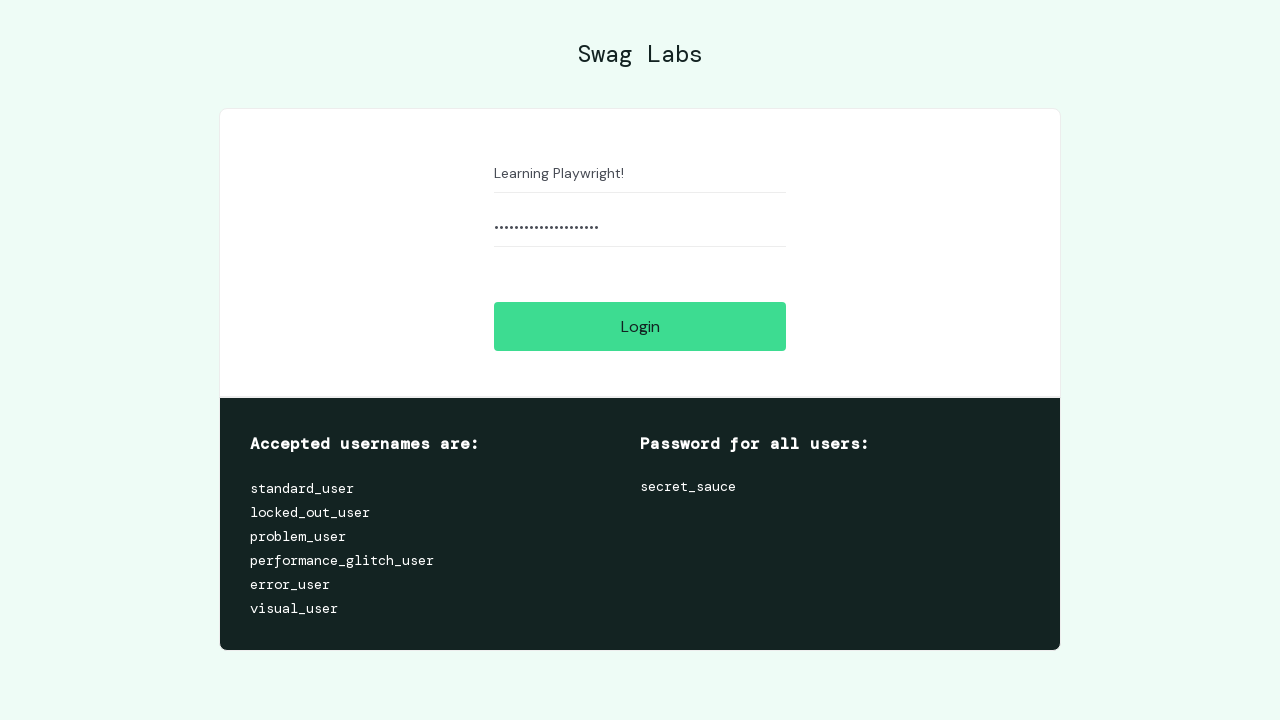

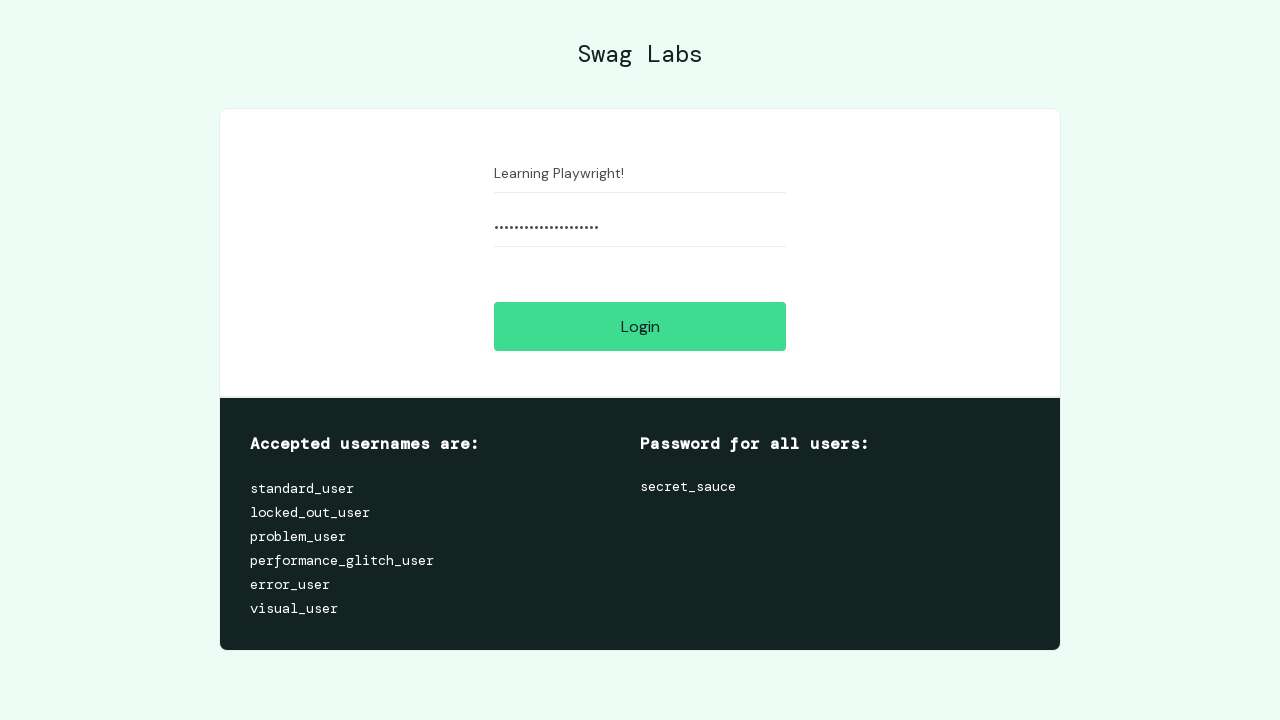